Tests e-commerce functionality by searching for products containing "ber", adding them to cart, proceeding to checkout, verifying price totals, and applying a promo code

Starting URL: https://rahulshettyacademy.com/seleniumPractise/#/

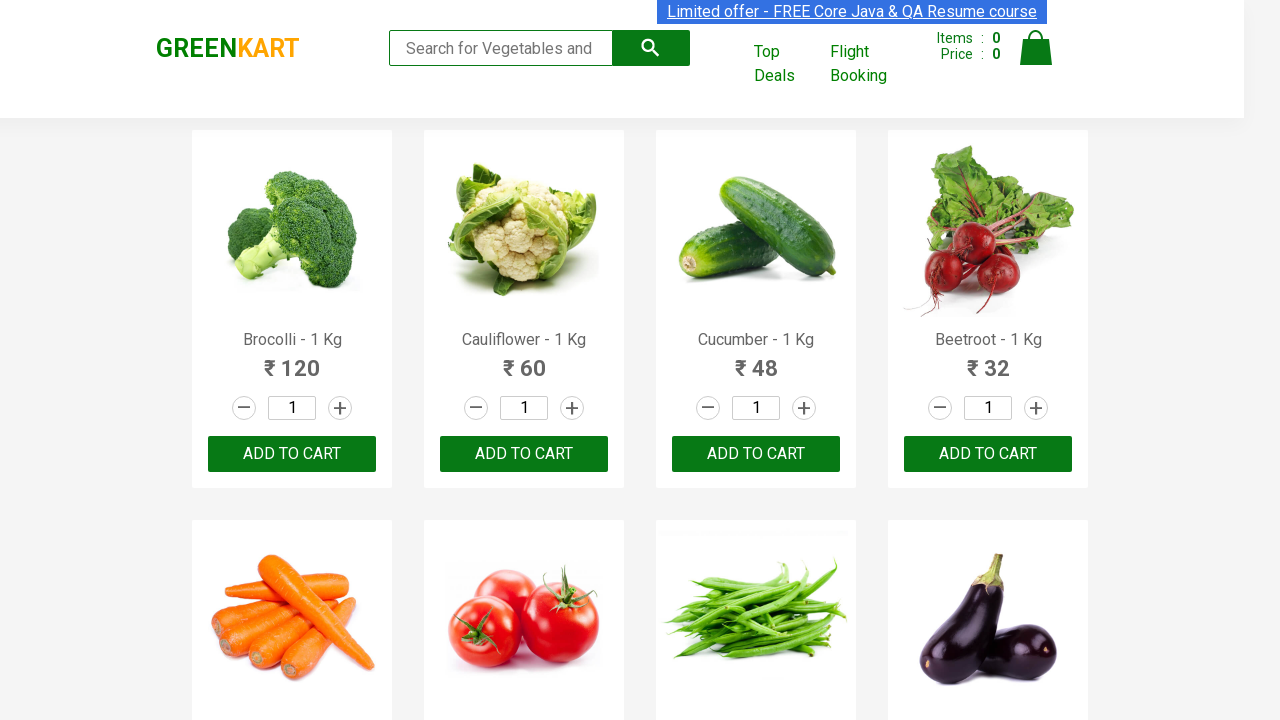

Filled search field with 'ber' to find products on .search-keyword
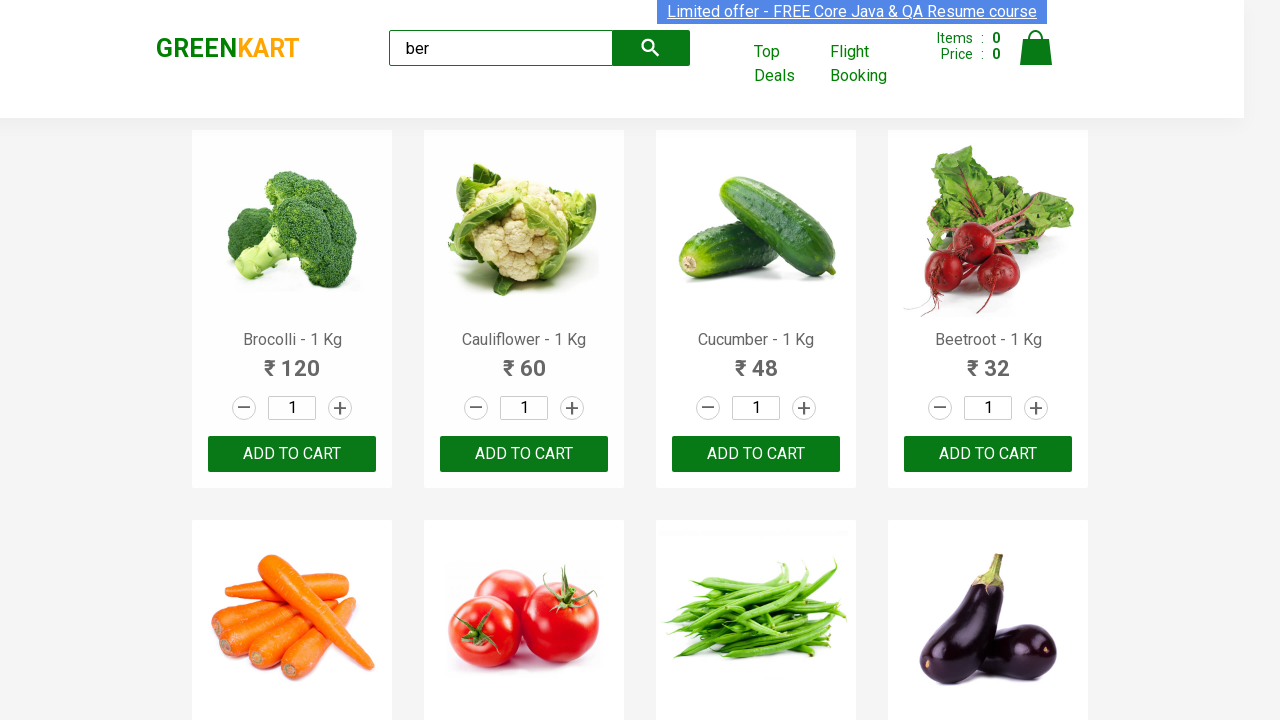

Waited 2 seconds for search results to load
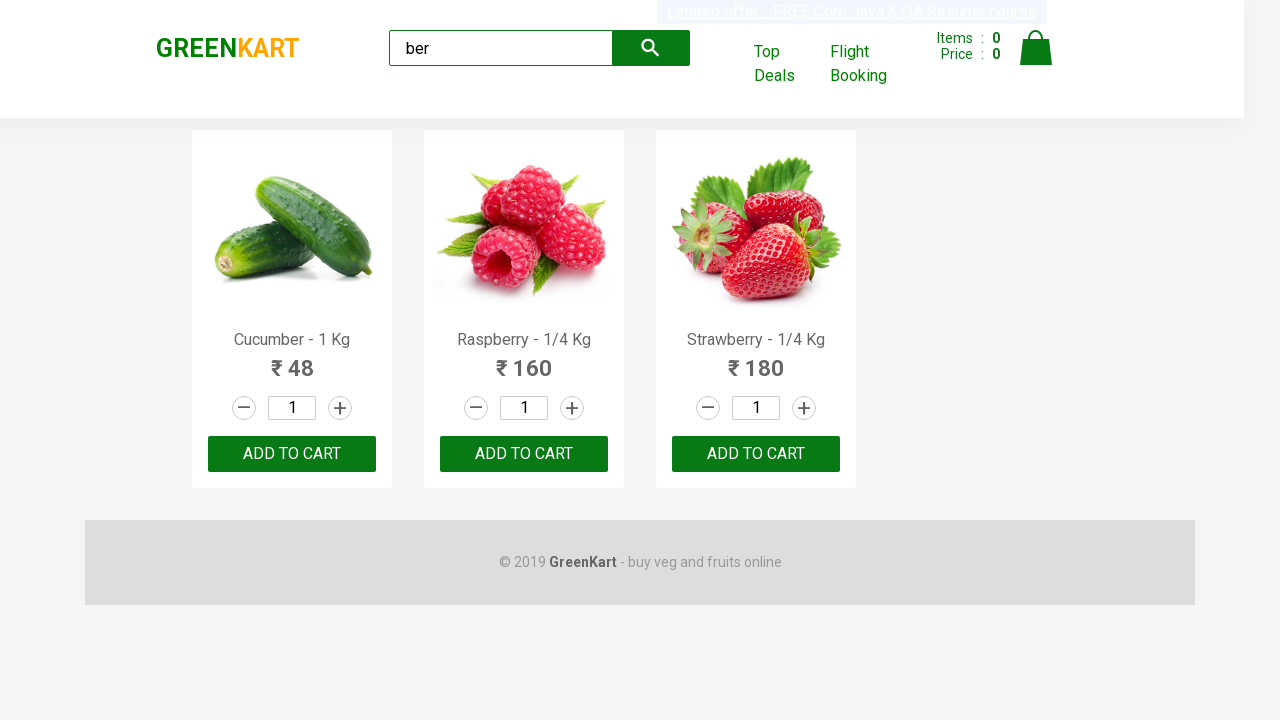

Located 3 product add to cart buttons
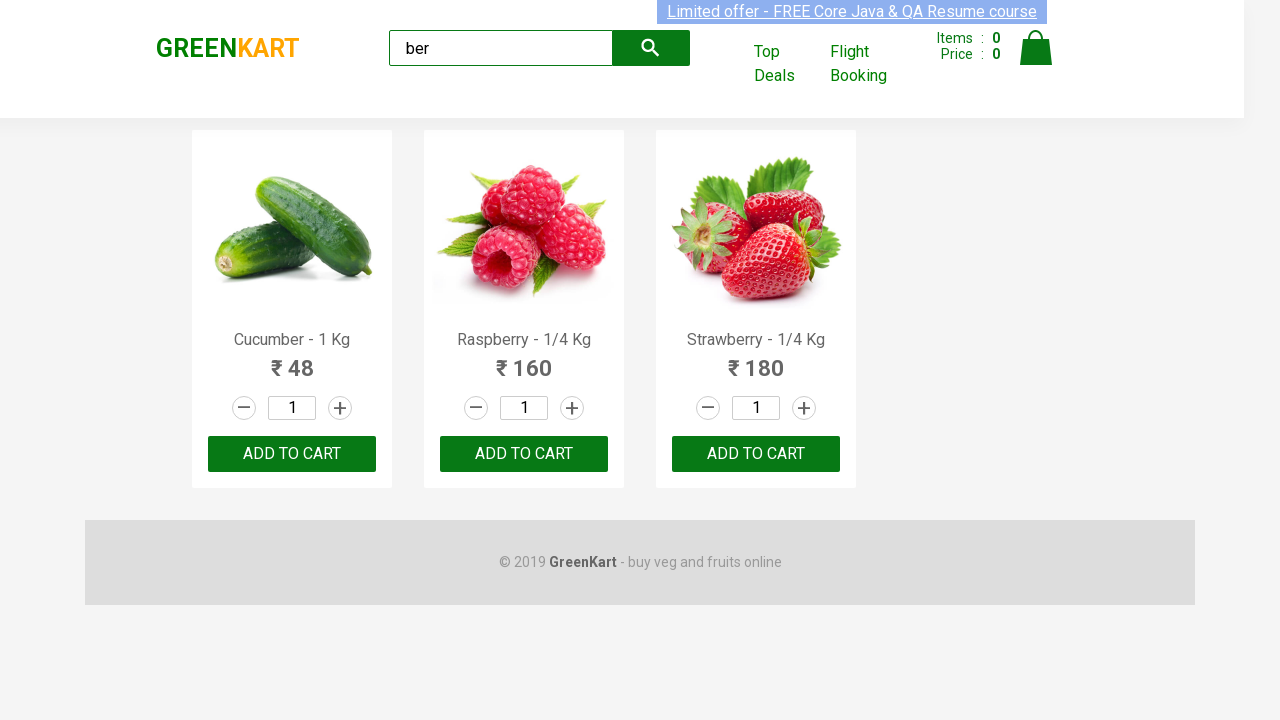

Verified that products were found
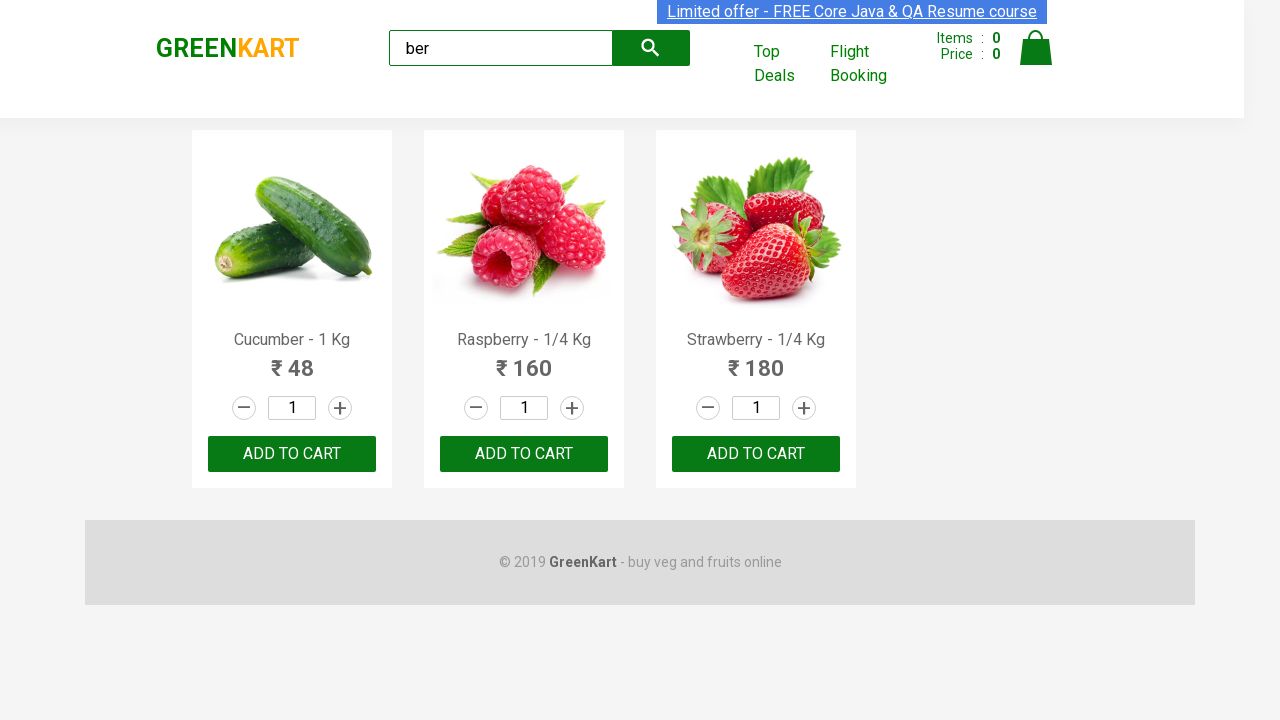

Clicked add to cart button for a product at (292, 454) on xpath=//div[@class='products']/div/div/button >> nth=0
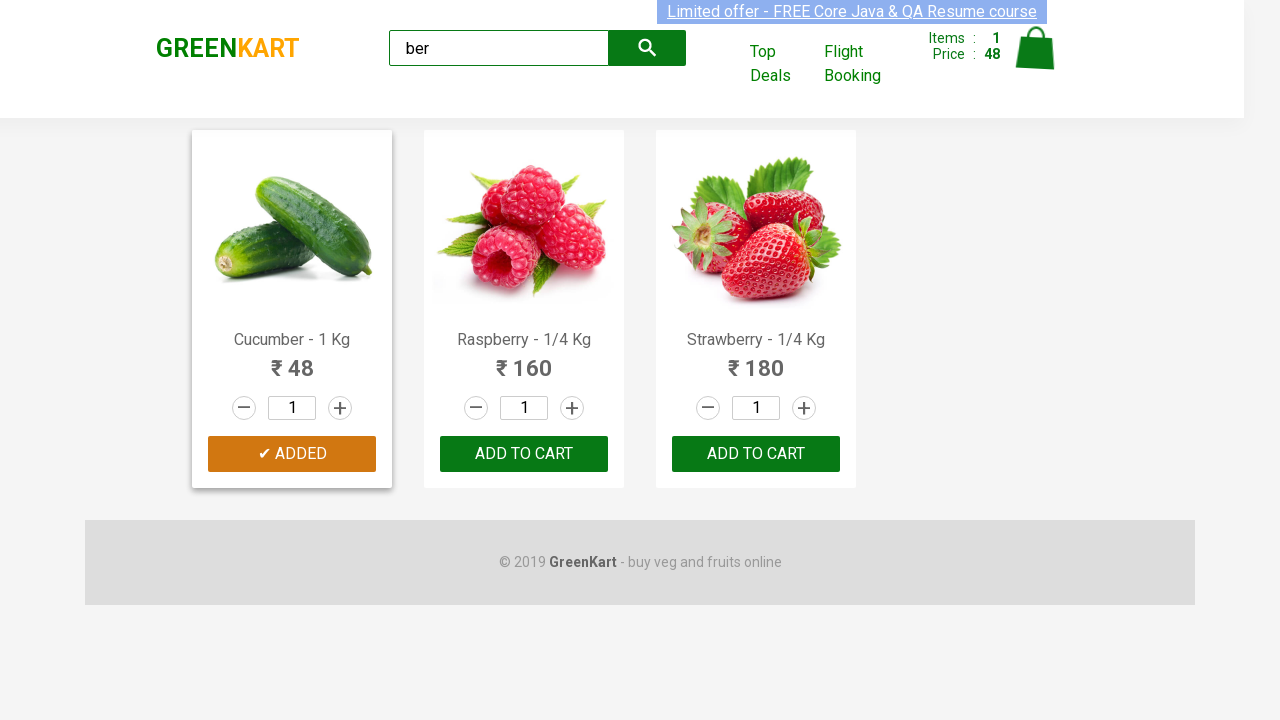

Clicked add to cart button for a product at (524, 454) on xpath=//div[@class='products']/div/div/button >> nth=1
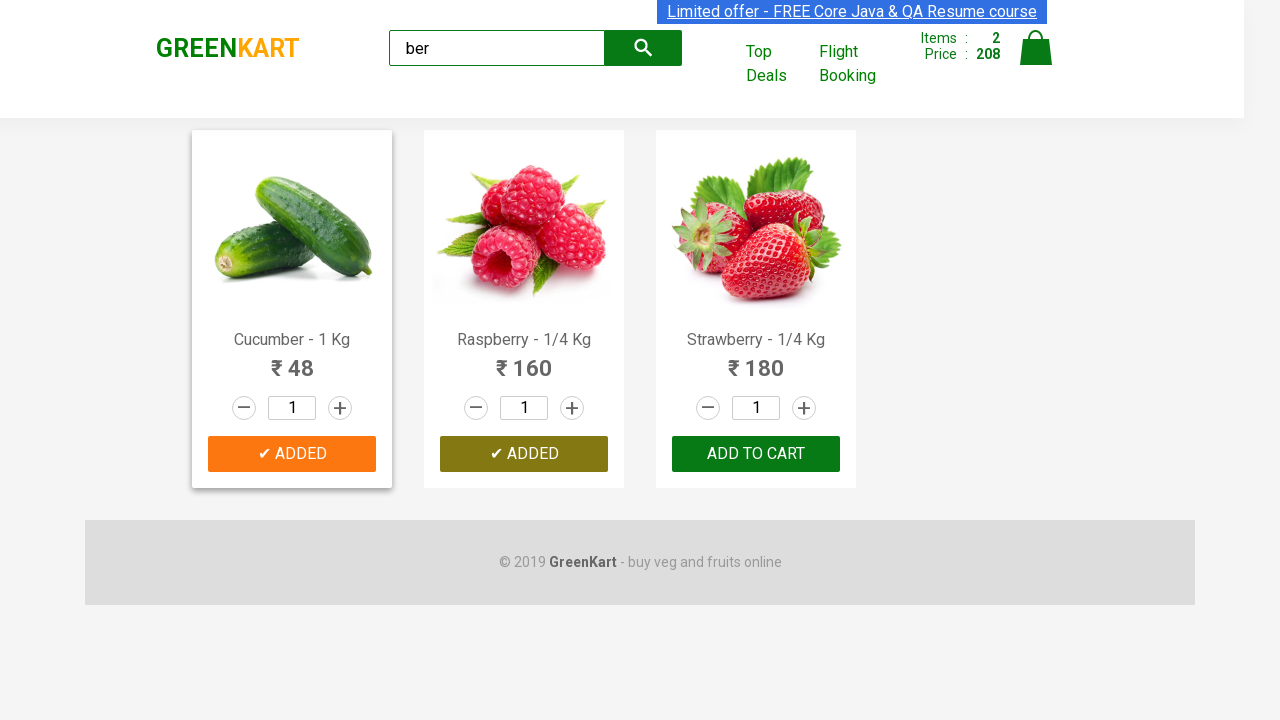

Clicked add to cart button for a product at (756, 454) on xpath=//div[@class='products']/div/div/button >> nth=2
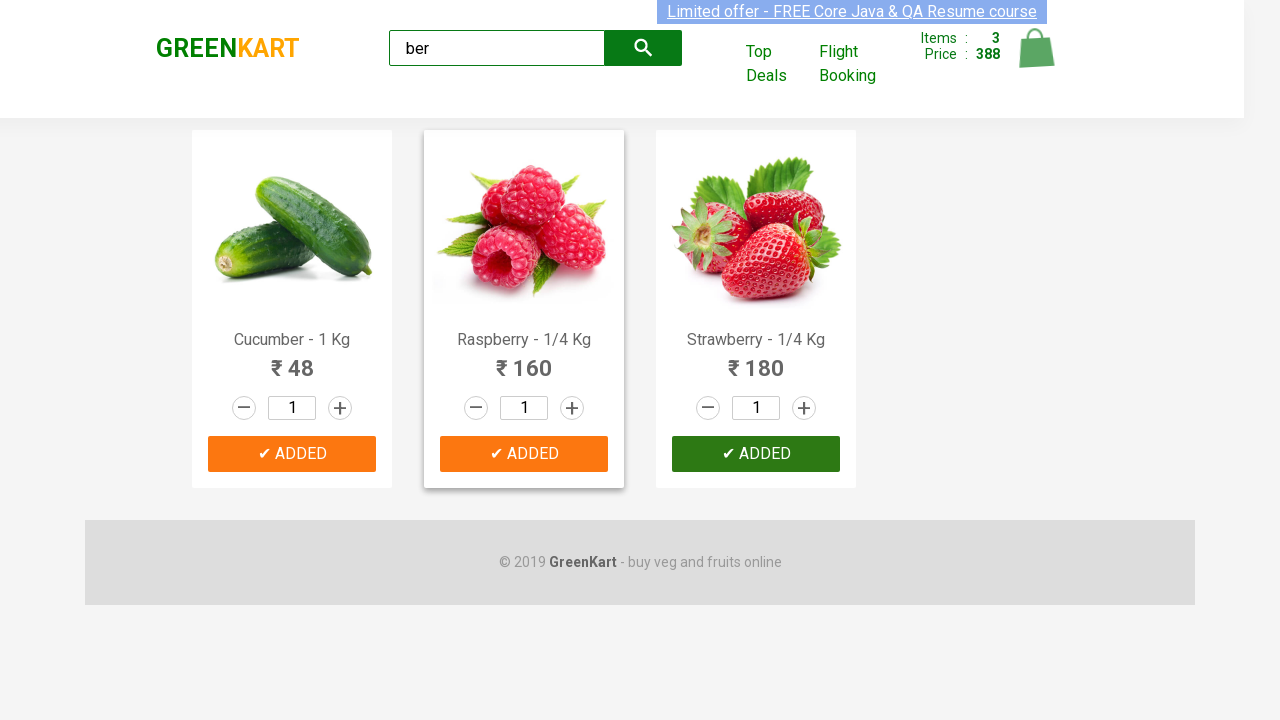

Clicked cart icon to view shopping cart at (1036, 48) on img[alt='Cart']
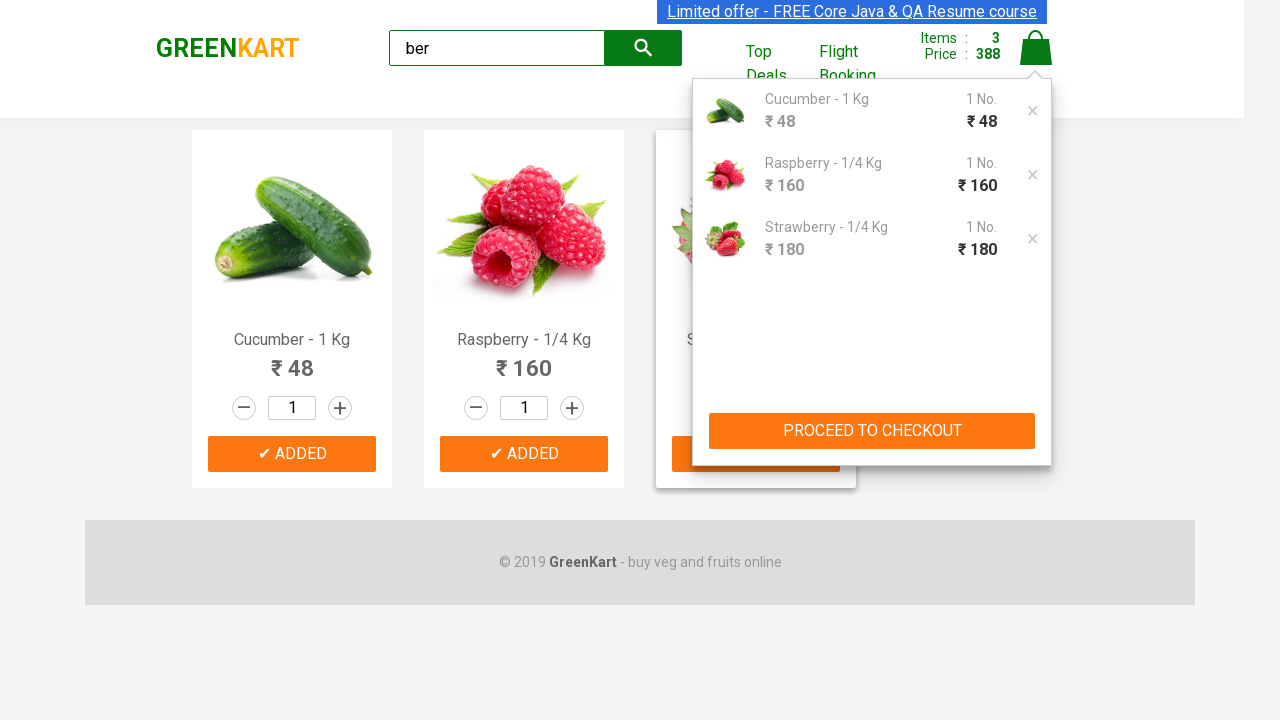

Clicked PROCEED TO CHECKOUT button at (872, 431) on xpath=//button[text()='PROCEED TO CHECKOUT']
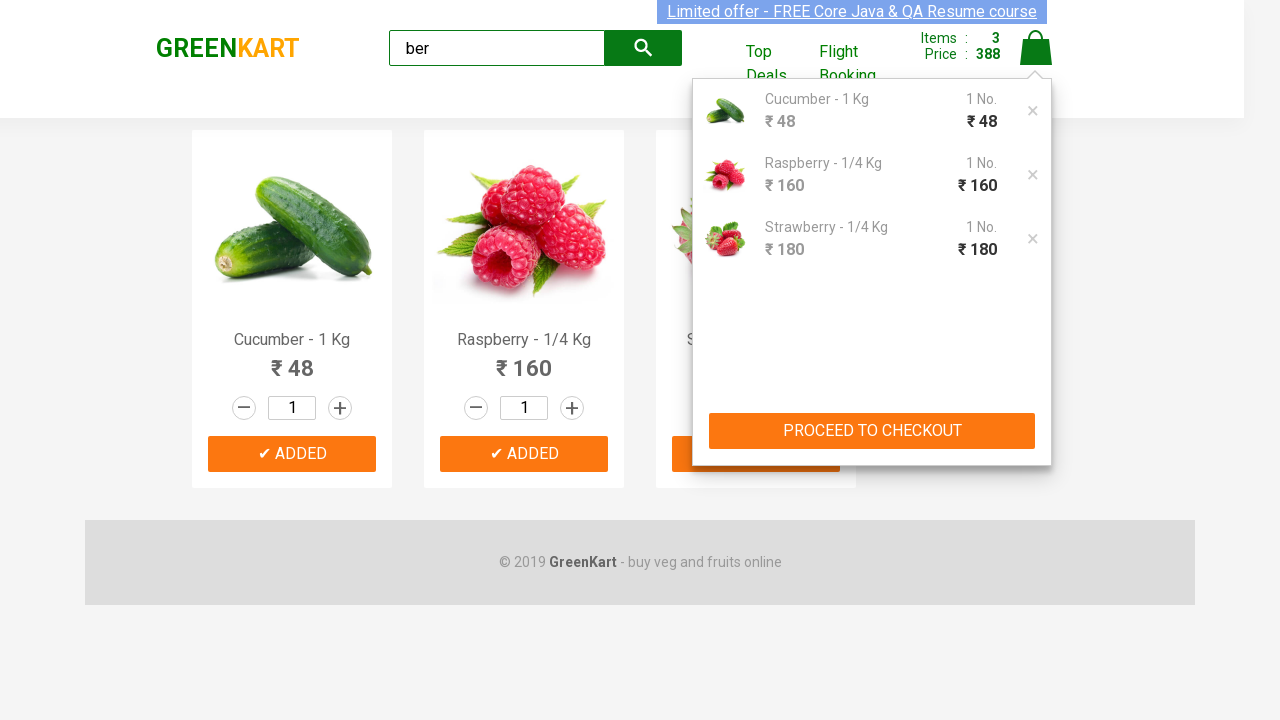

Waited 2 seconds for checkout page to load
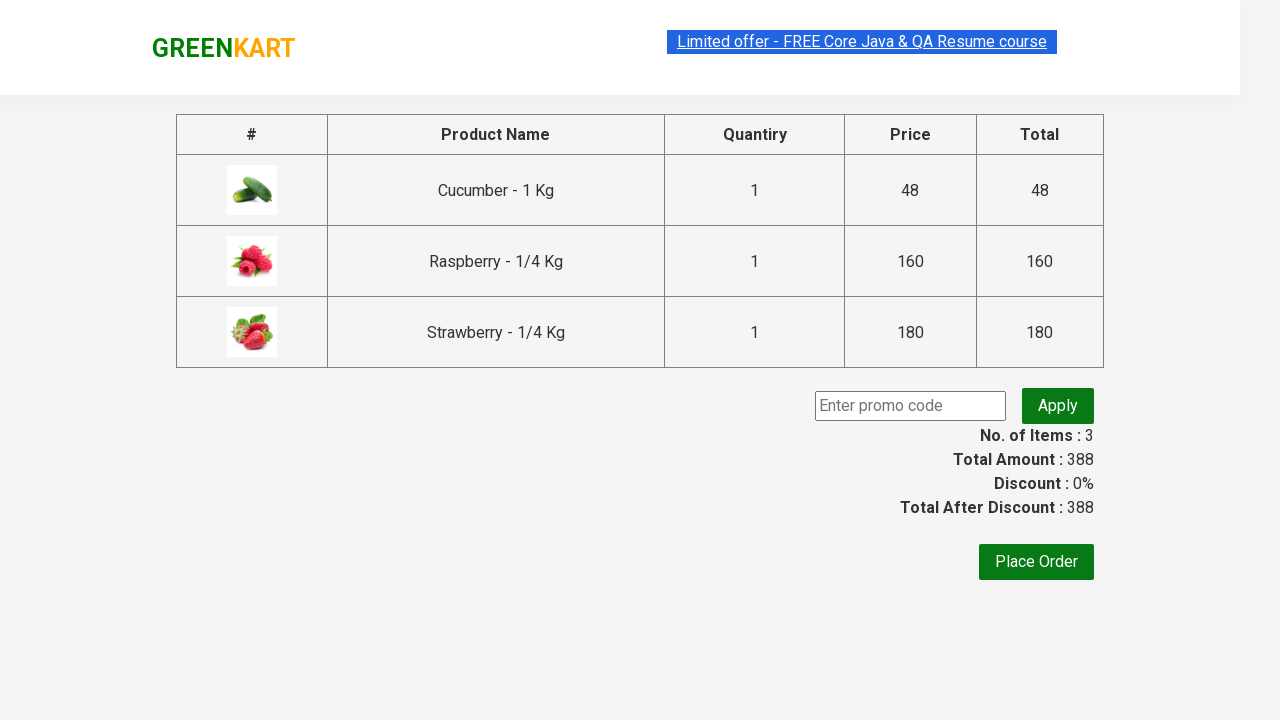

Entered promo code 'rahulshettyacademy' on .promoCode
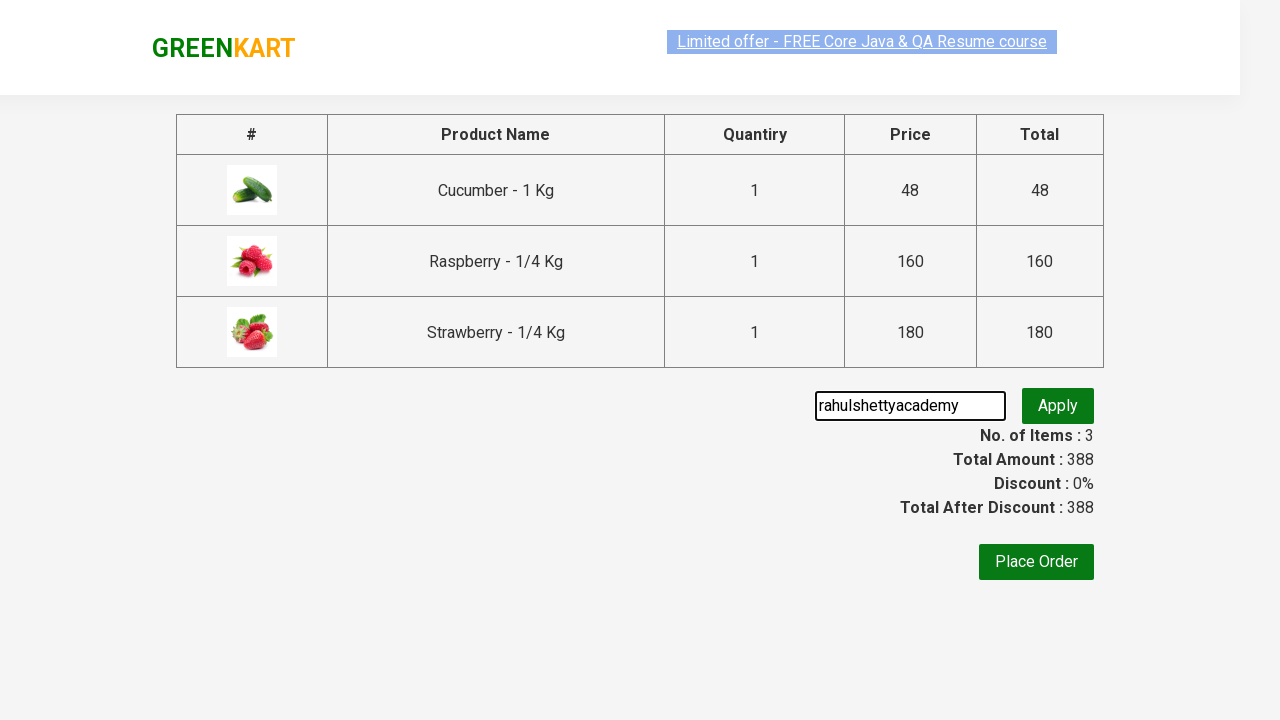

Clicked button to apply promo code at (1058, 406) on .promoBtn
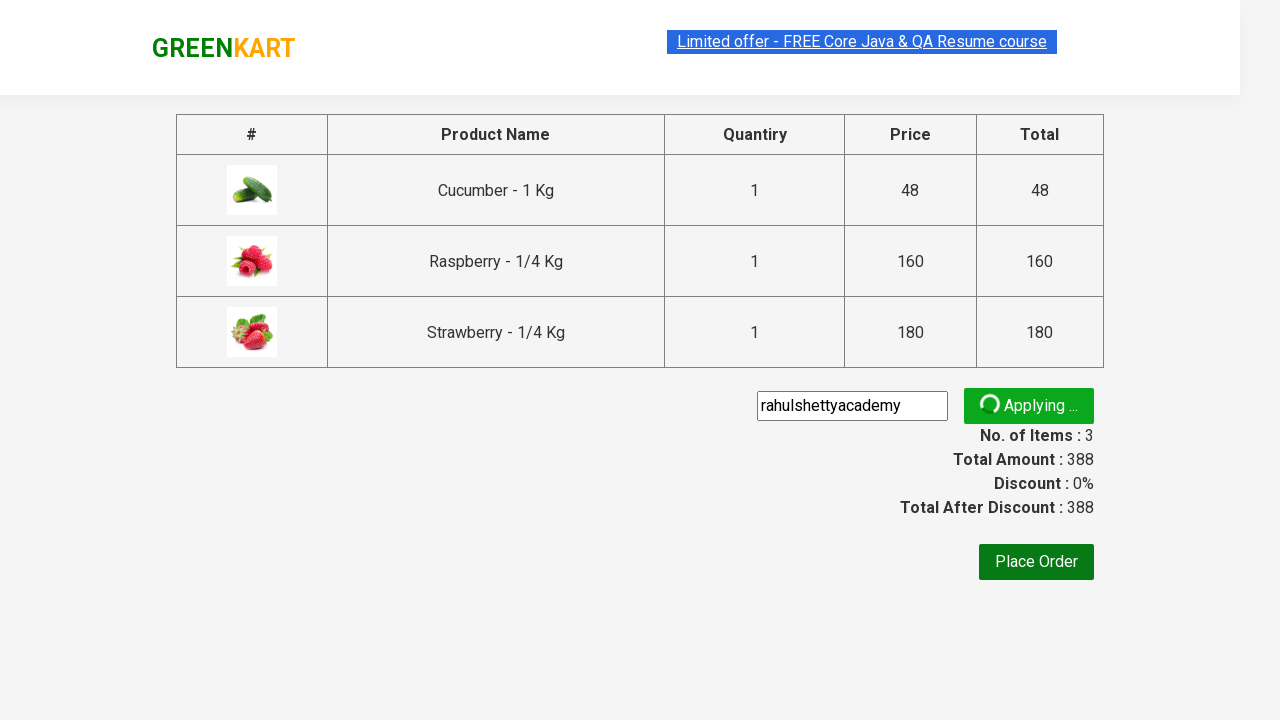

Promo code info appeared and discount was applied
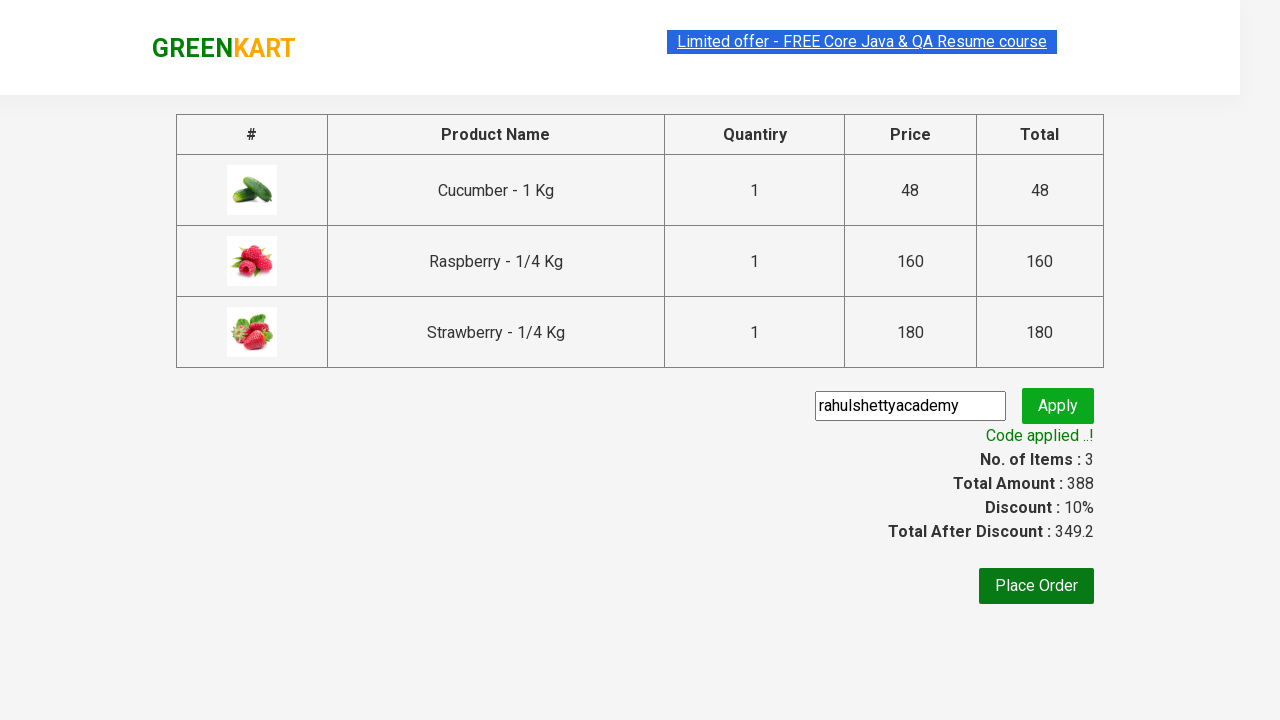

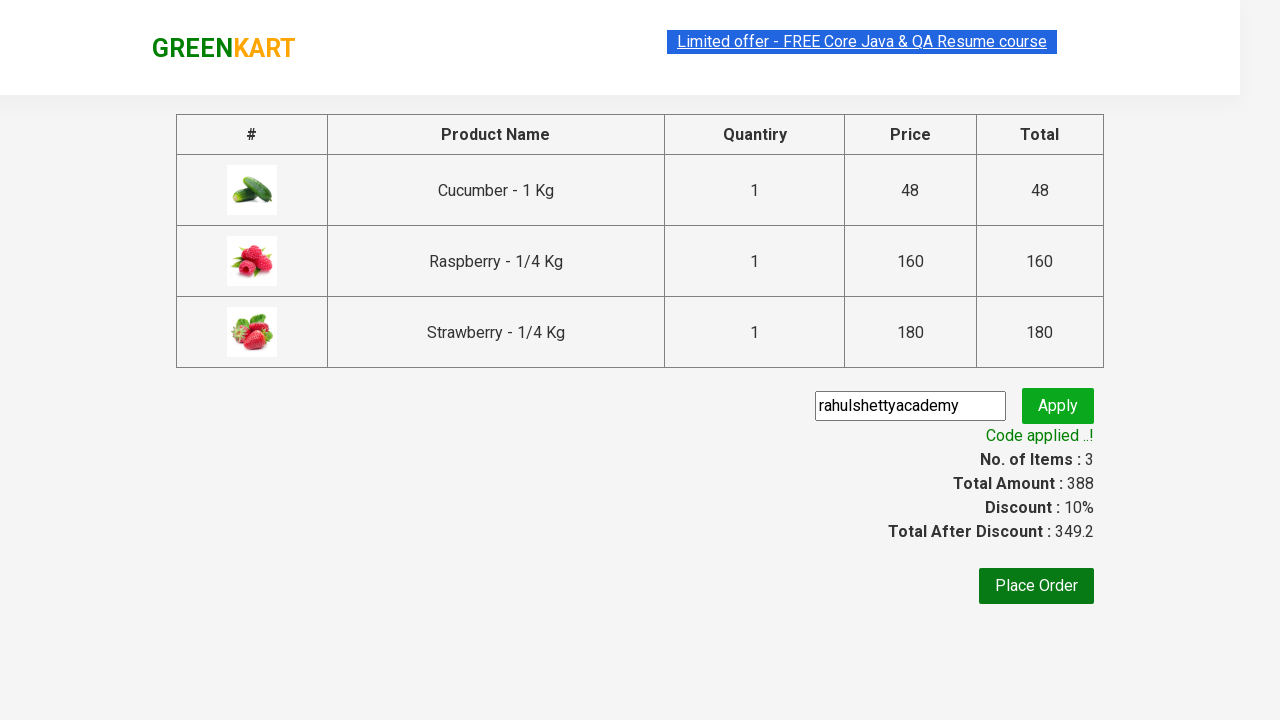